Tests right-click context menu by right-clicking an element, hovering over menu item, and clicking it

Starting URL: http://swisnl.github.io/jQuery-contextMenu/demo.html

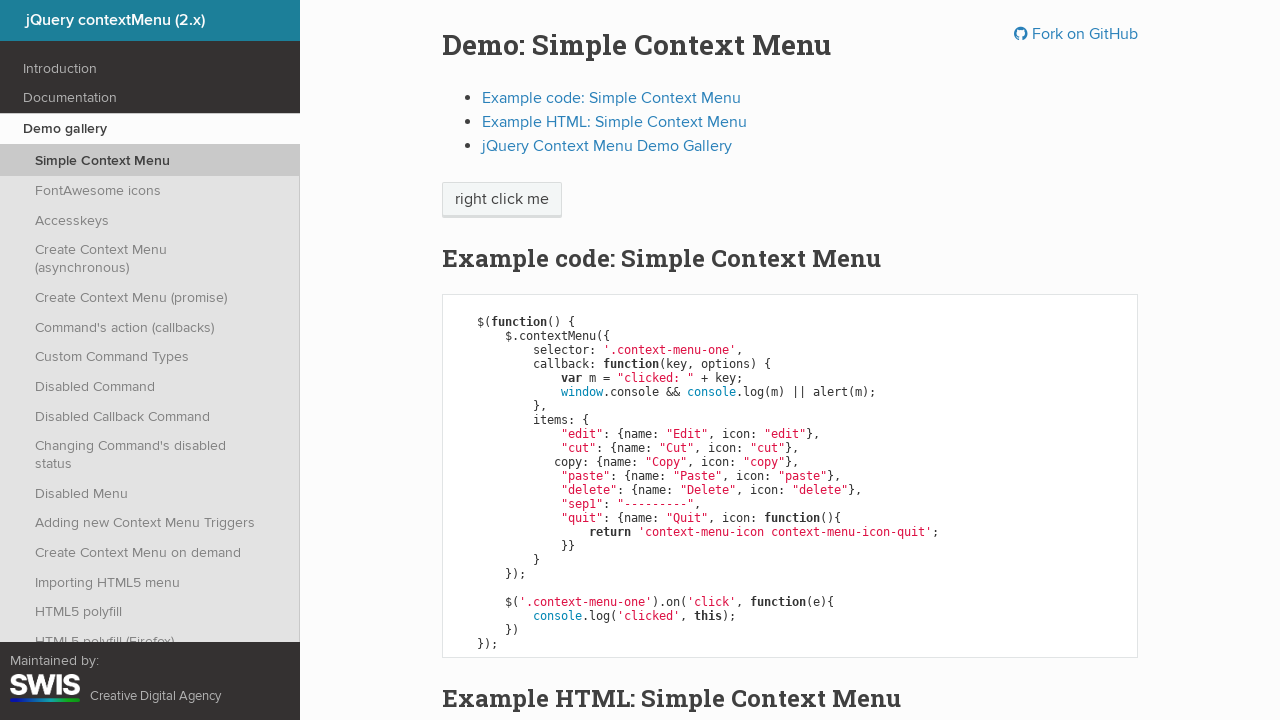

Right-clicked on 'right click me' element to open context menu at (502, 200) on //span[text()='right click me']
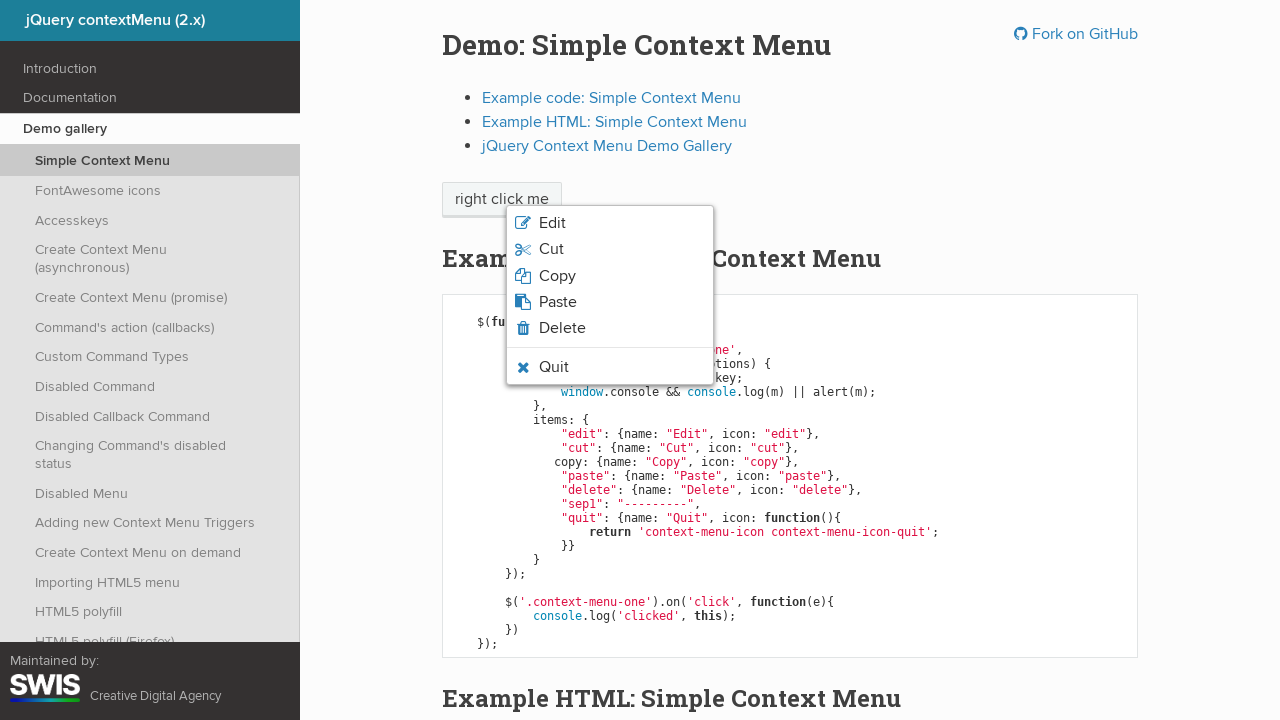

Hovered over 'Quit' menu item at (554, 367) on xpath=//span[text()='Quit']
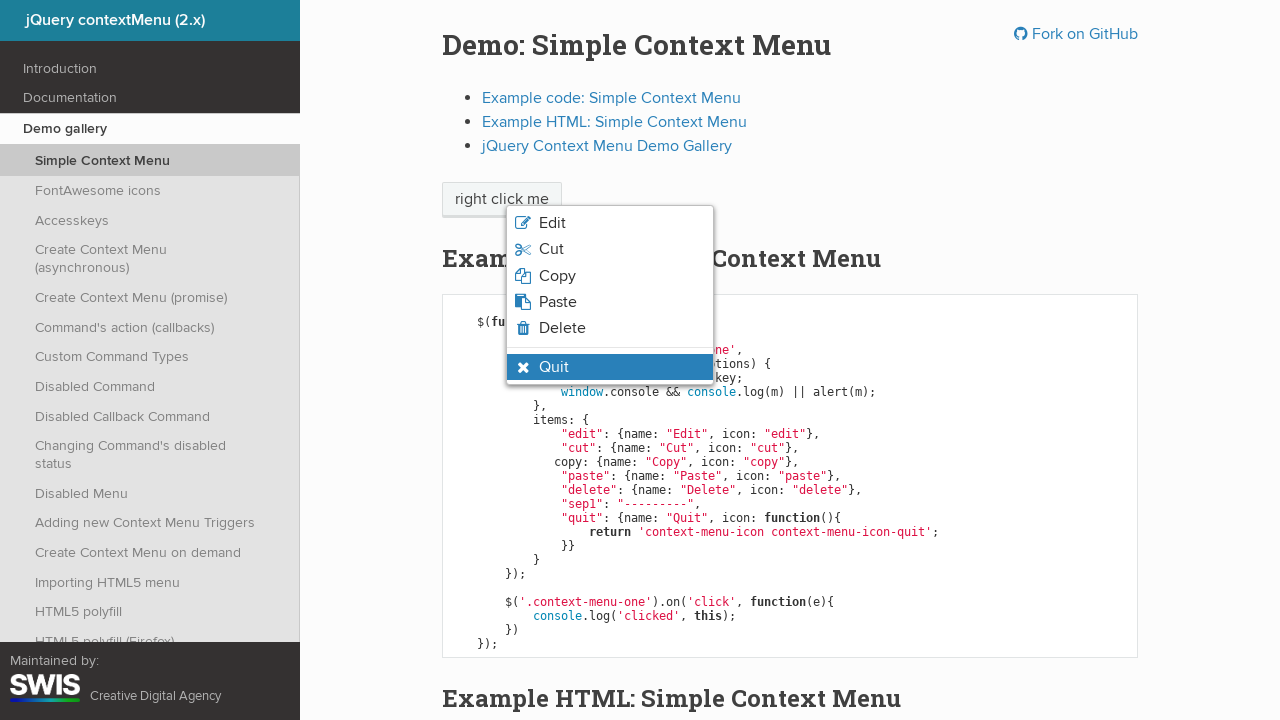

Clicked on 'Quit' menu item at (554, 367) on xpath=//span[text()='Quit']
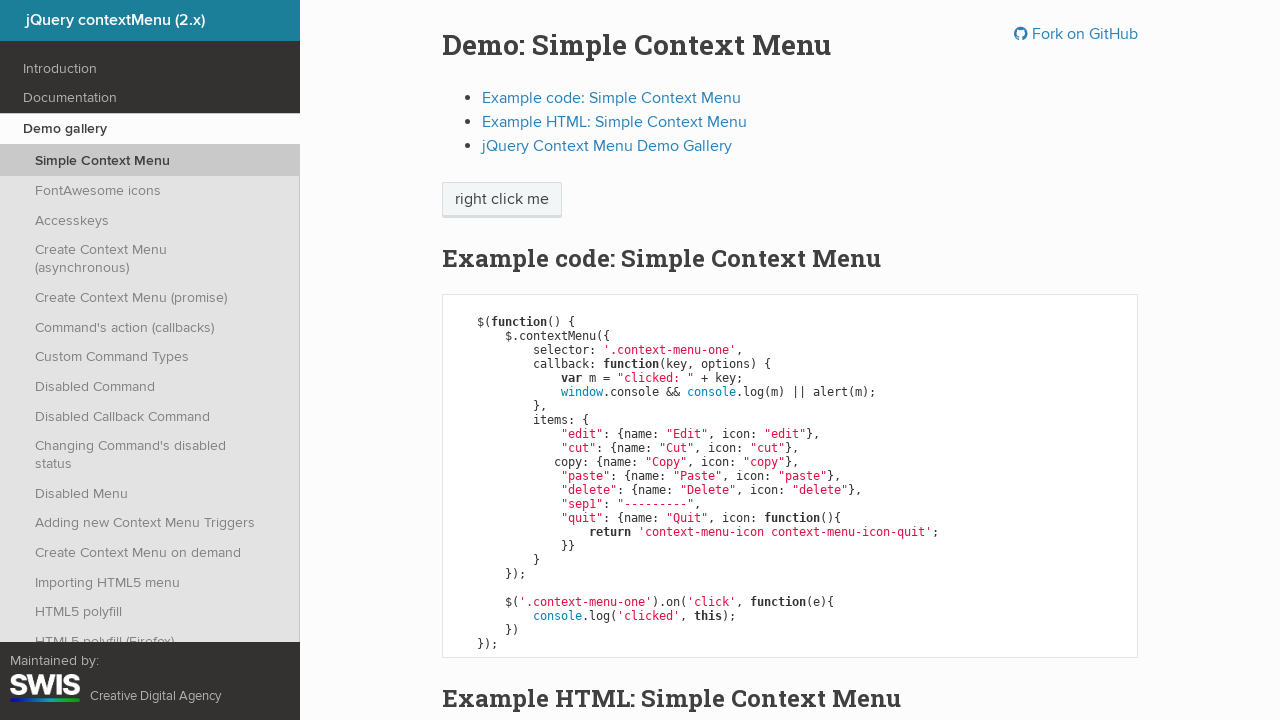

Set up dialog handler to accept alert
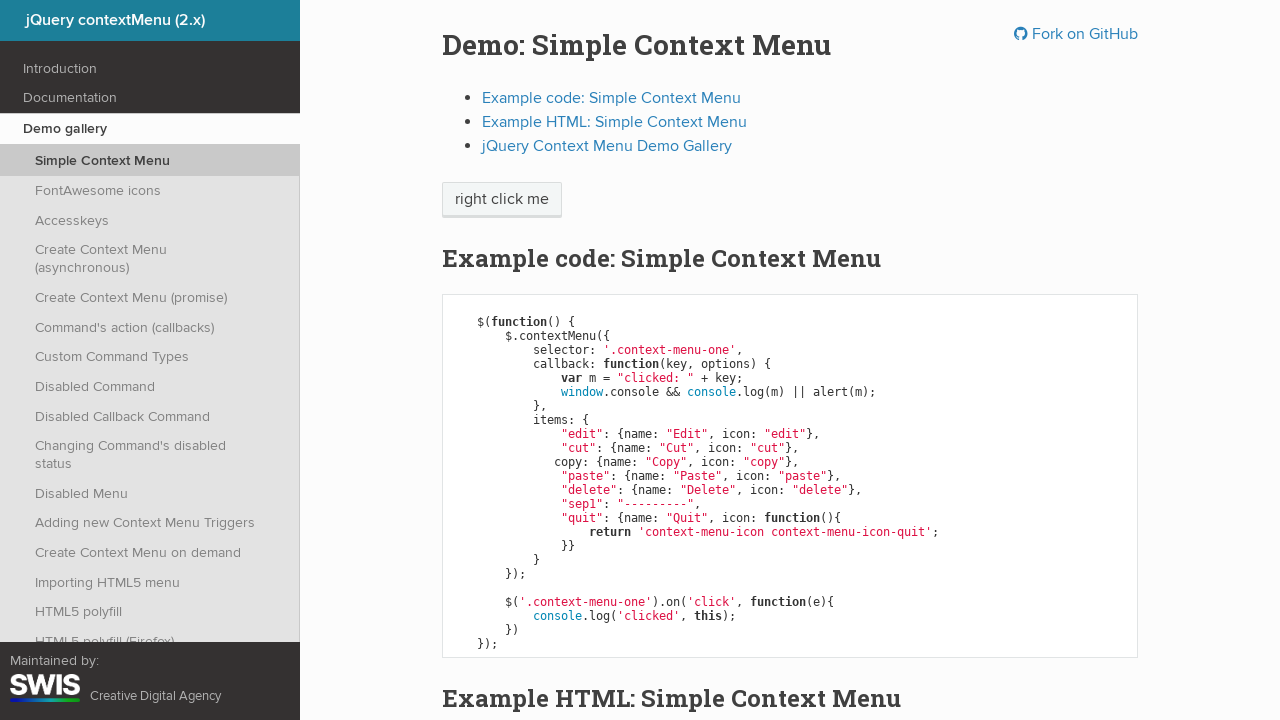

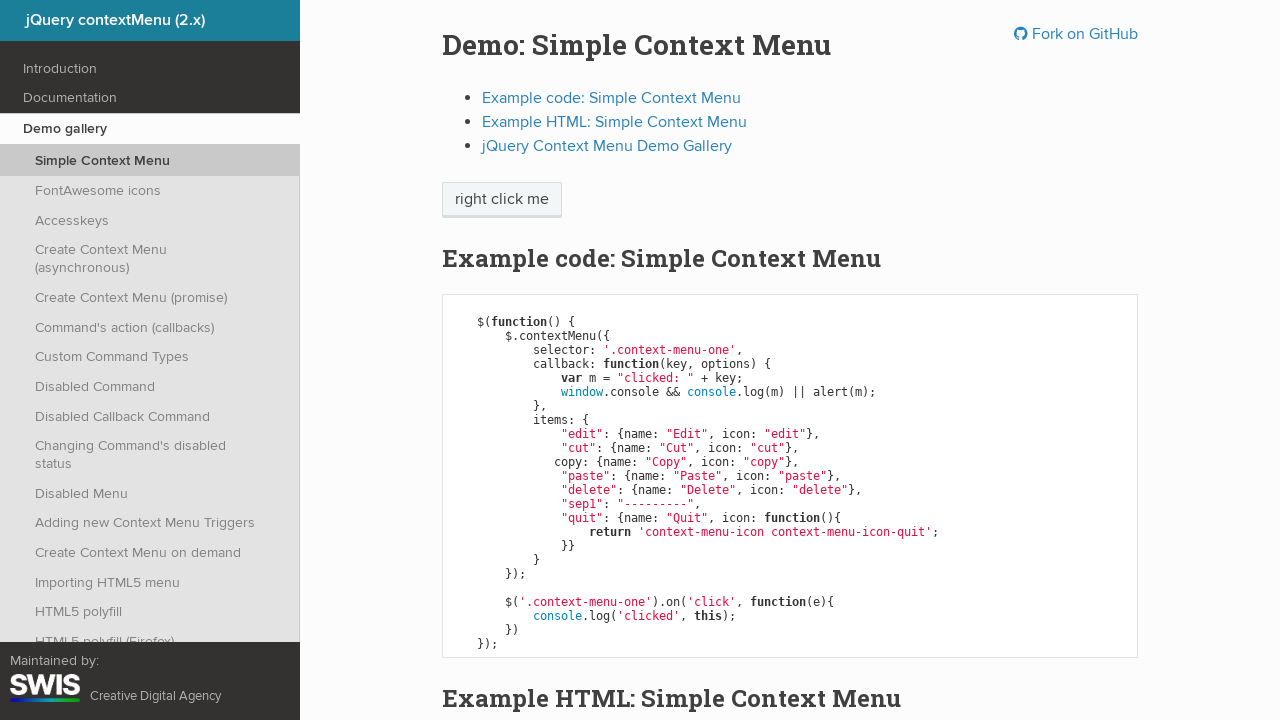